Tests navigation through the User Inyerface site, clicking to start the game and accessing the help section

Starting URL: https://userinyerface.com/

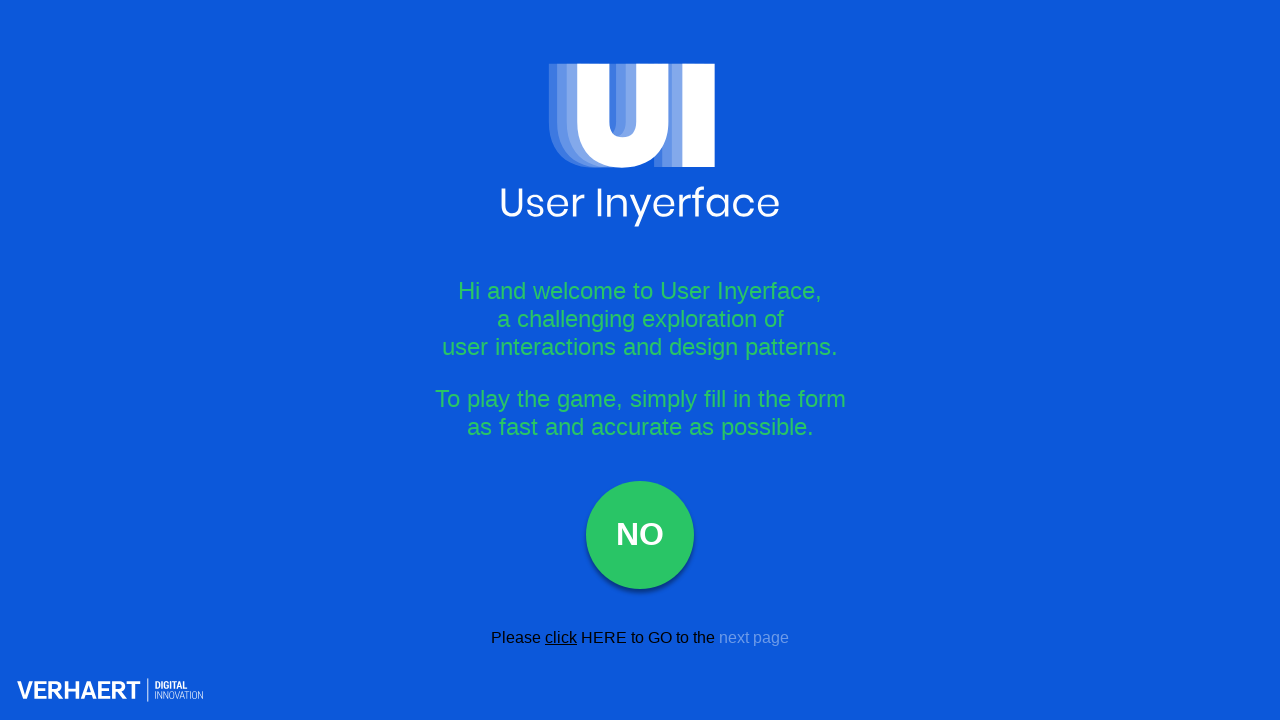

Clicked link to start the game at (604, 637) on xpath=/html/body/div/div[1]/div/div[4]/p/a
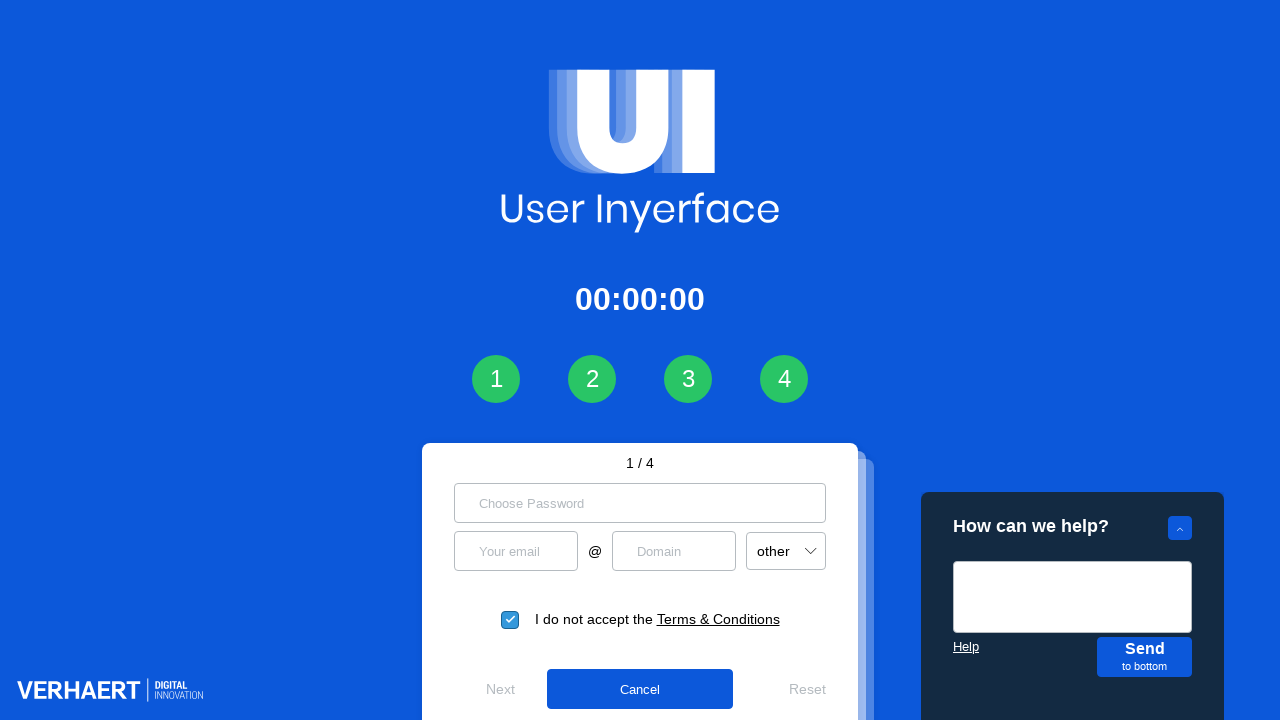

Waited 2 seconds for game page to load
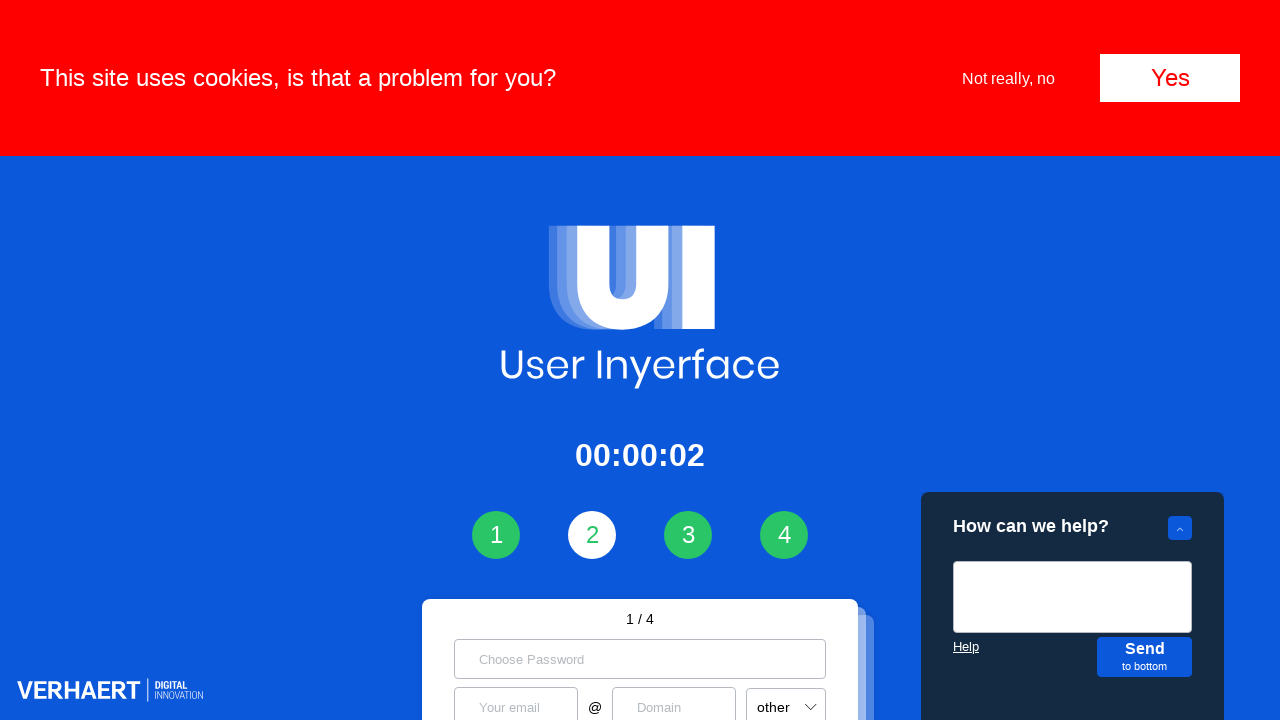

Clicked the help link at (966, 646) on xpath=/html/body/div/div[1]/div[3]/div/div/div[1]/a
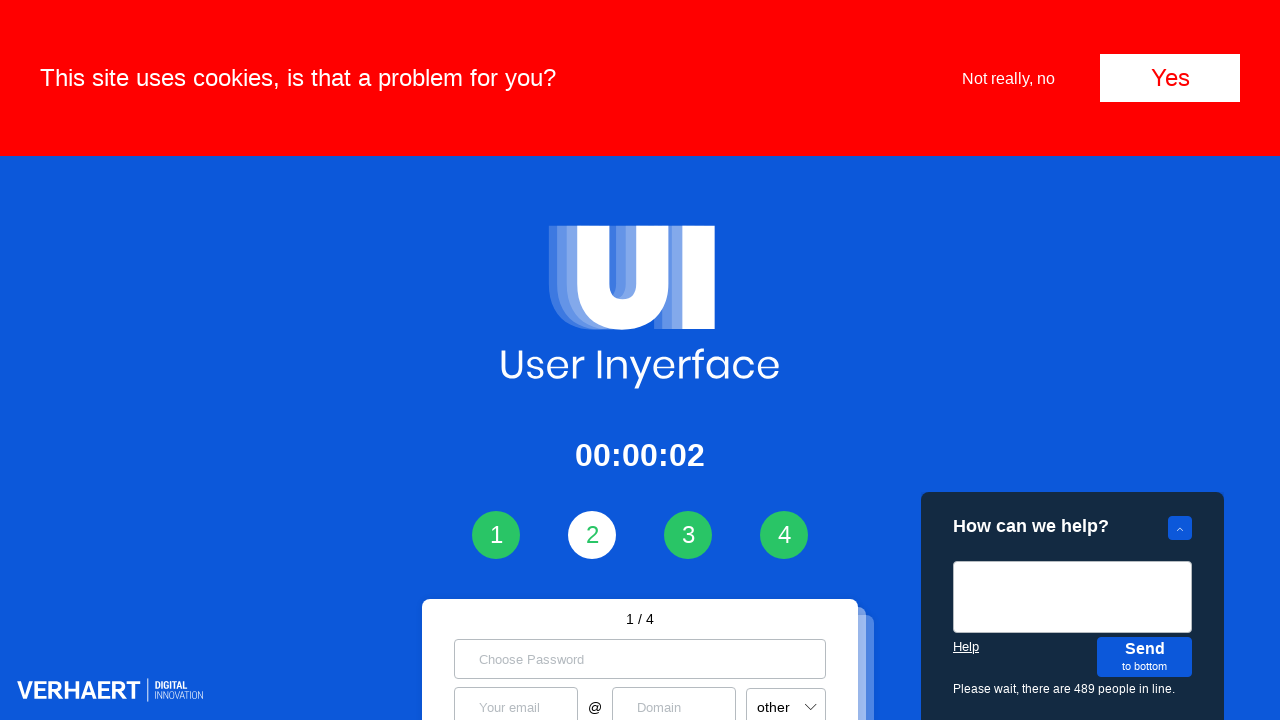

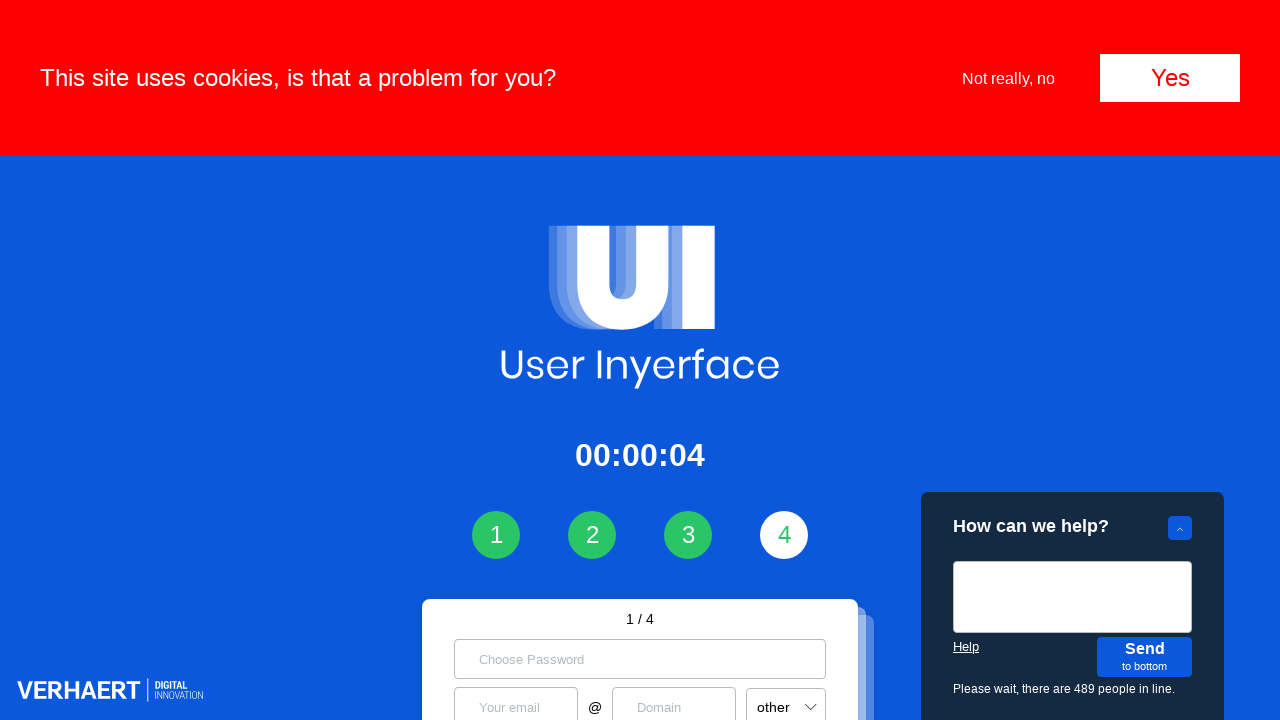